Tests JavaScript alert functionality by clicking a button to trigger an alert, verifying the alert text, and accepting the alert to close it.

Starting URL: https://the-internet.herokuapp.com/javascript_alerts

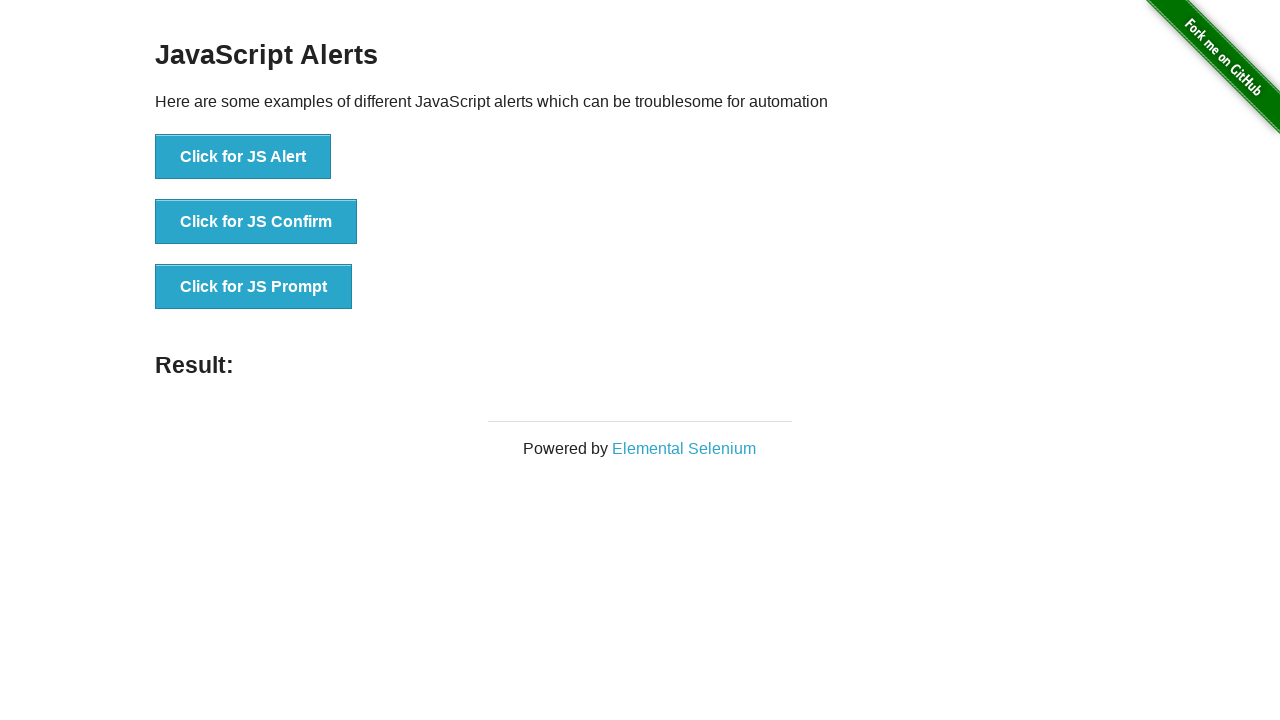

Navigated to JavaScript alerts page
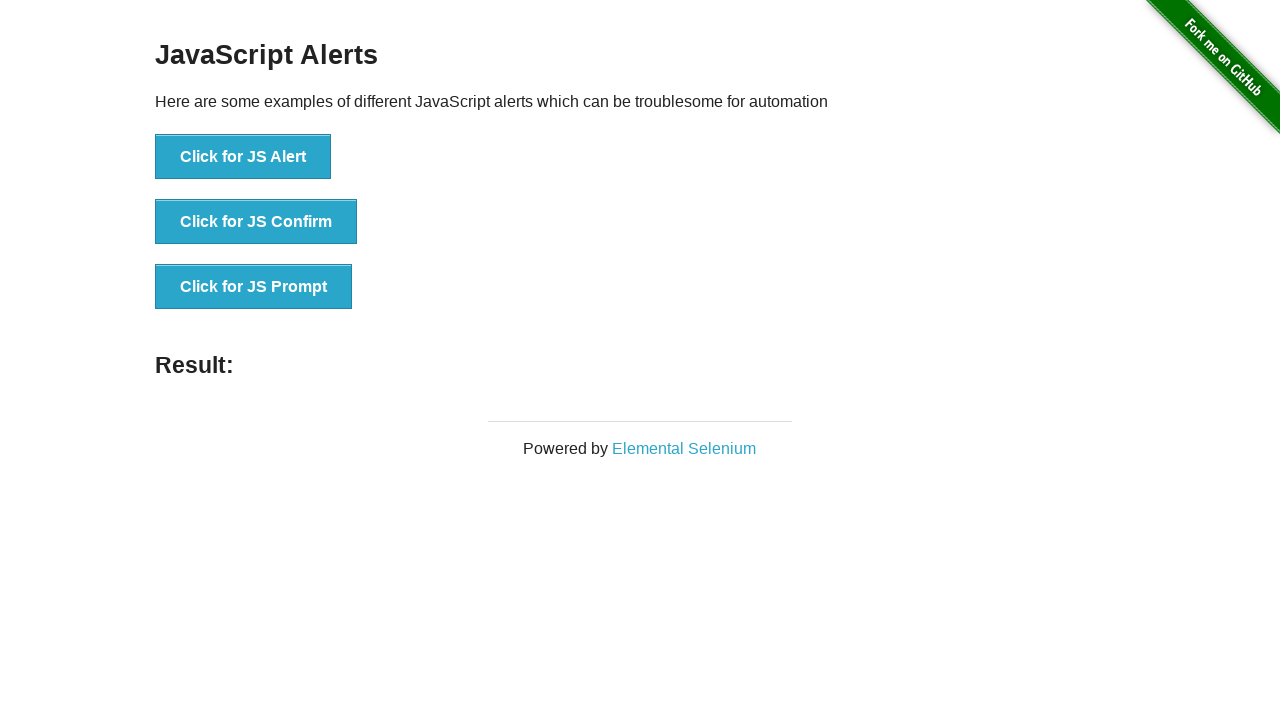

Clicked the JS Alert button at (243, 157) on xpath=//*[text()='Click for JS Alert']
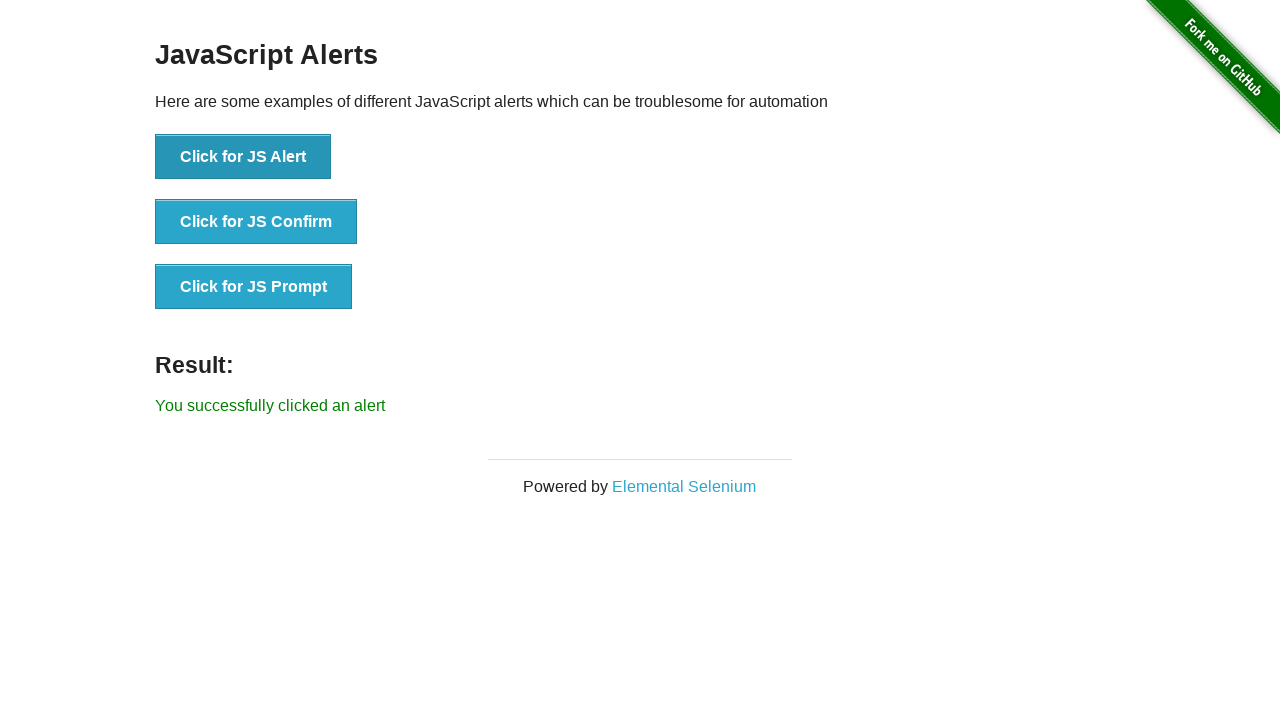

Verified alert message is 'I am a JS Alert' at (243, 157) on xpath=//*[text()='Click for JS Alert']
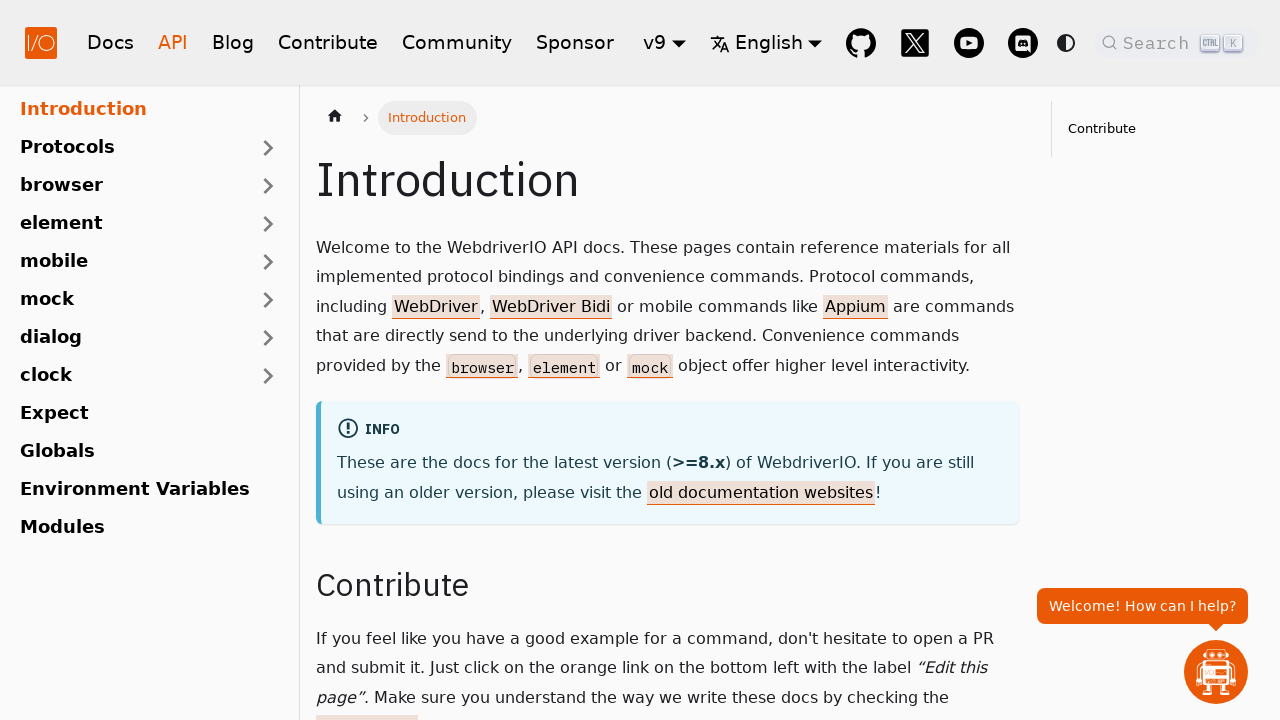

Clicked JS Alert button again to trigger dialog
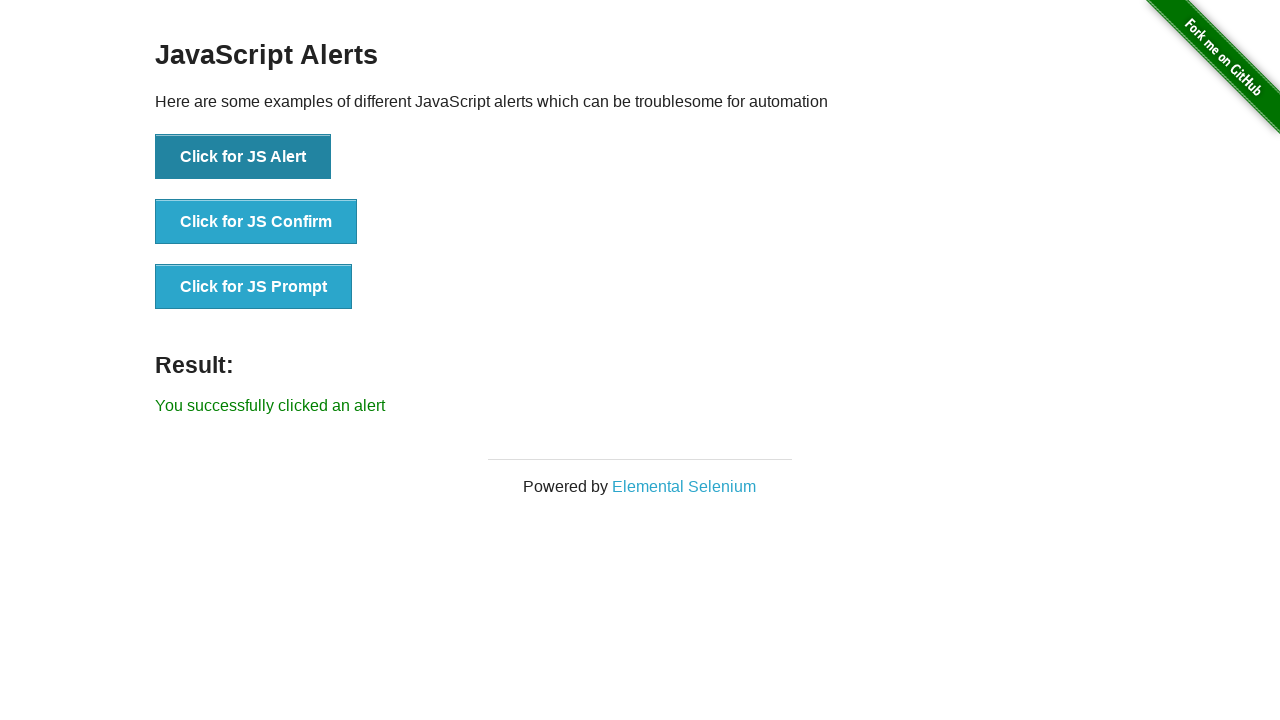

Waited 500ms for dialog handling to complete
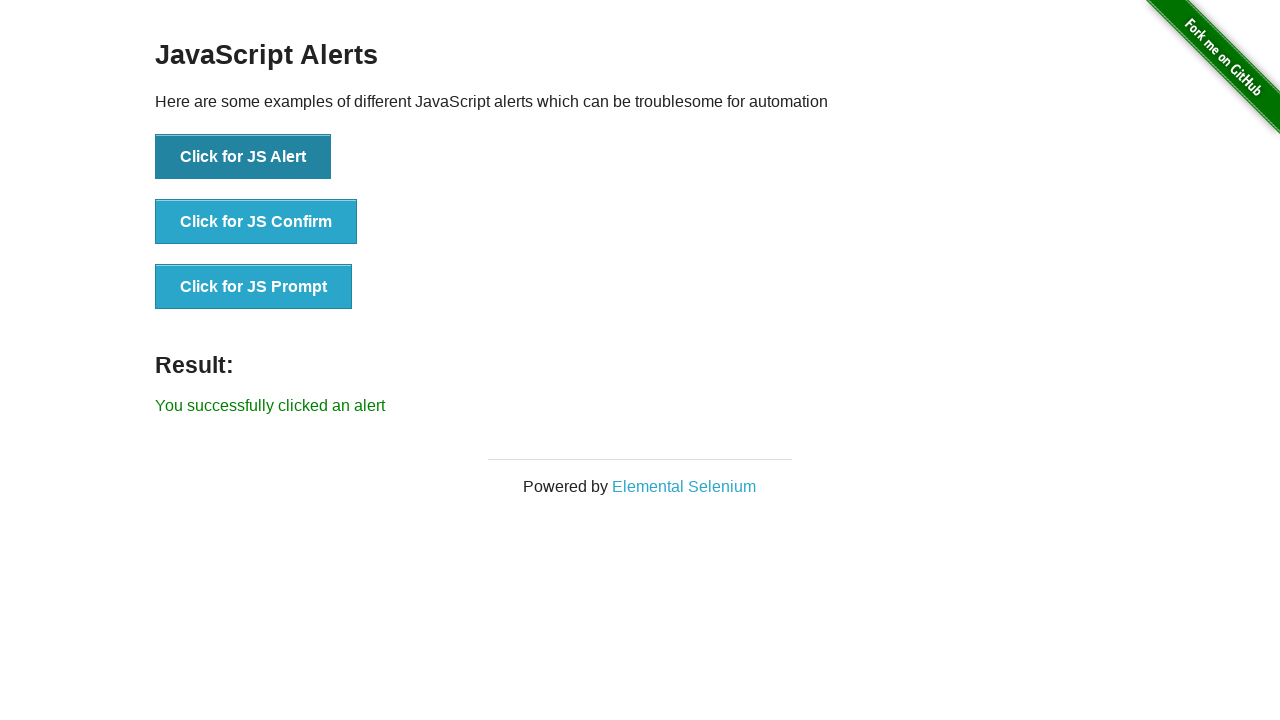

Verified JS Alert button is still enabled after closing alert
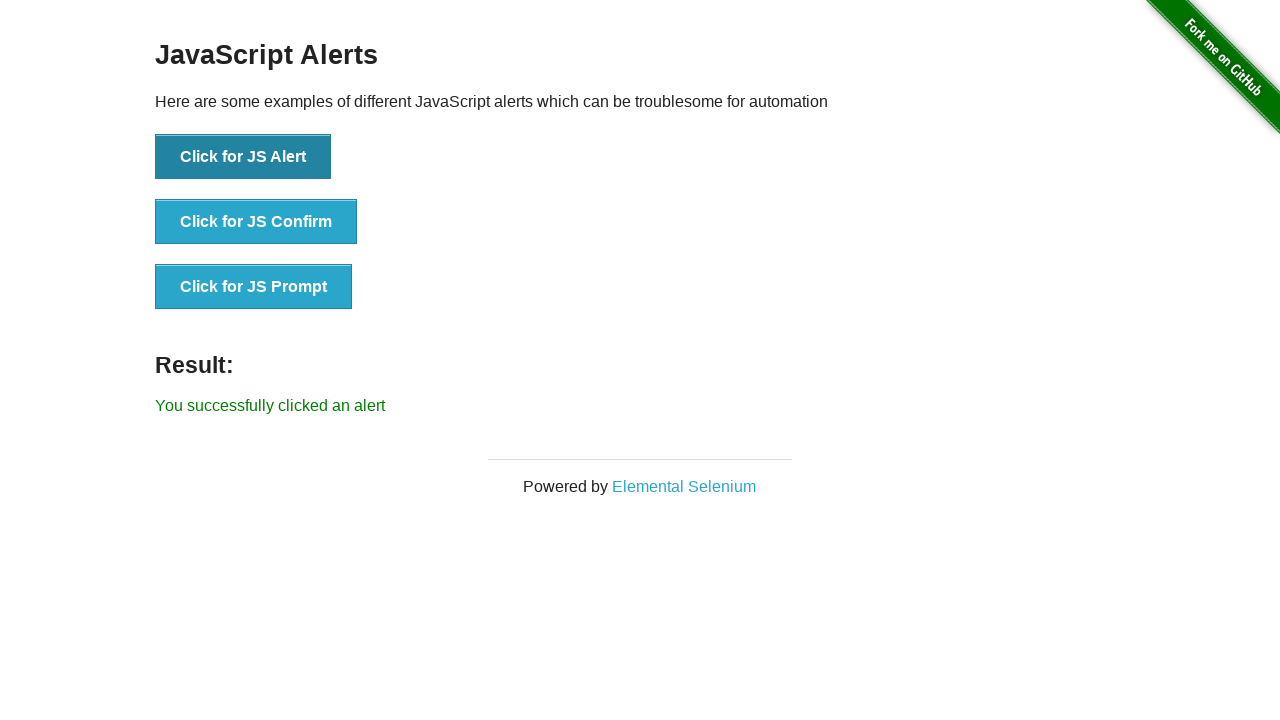

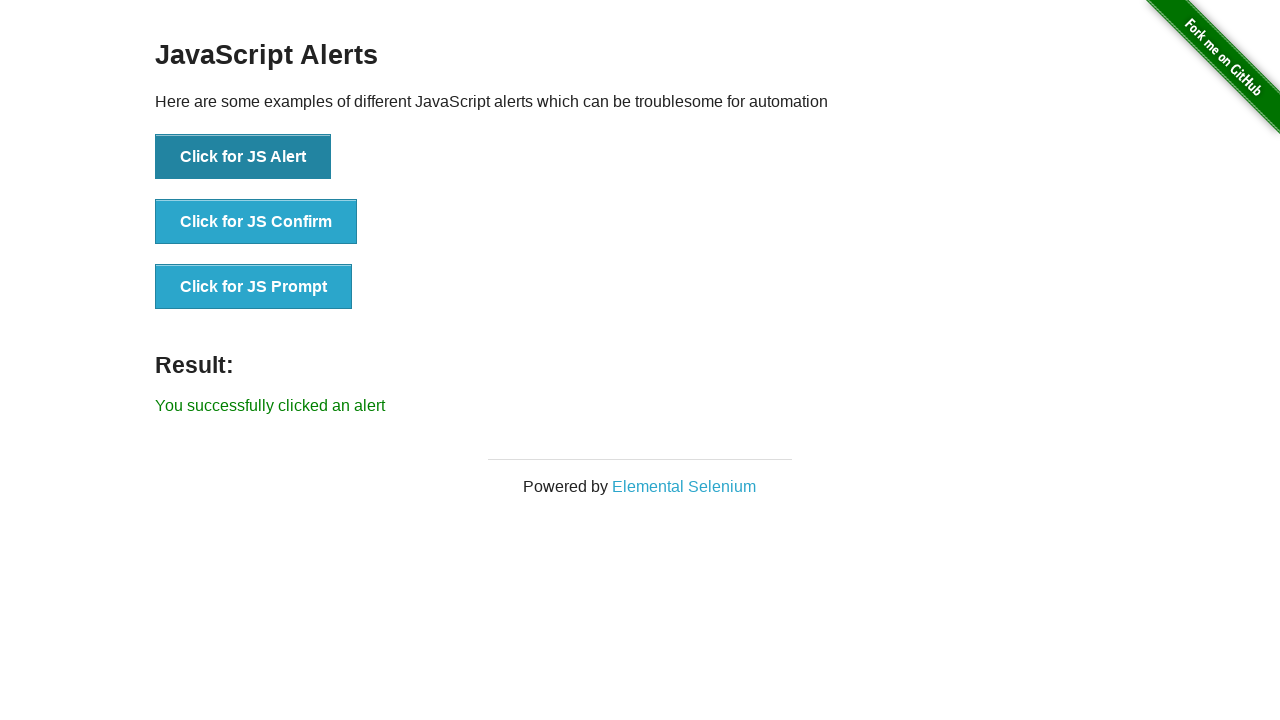